Tests filling in the number of days worked per week field and clicking continue on the holiday entitlement calculator

Starting URL: https://www.gov.uk/calculate-your-holiday-entitlement/y/irregular-hours-and-part-year/2000-01-01/days-worked-per-week/full-year

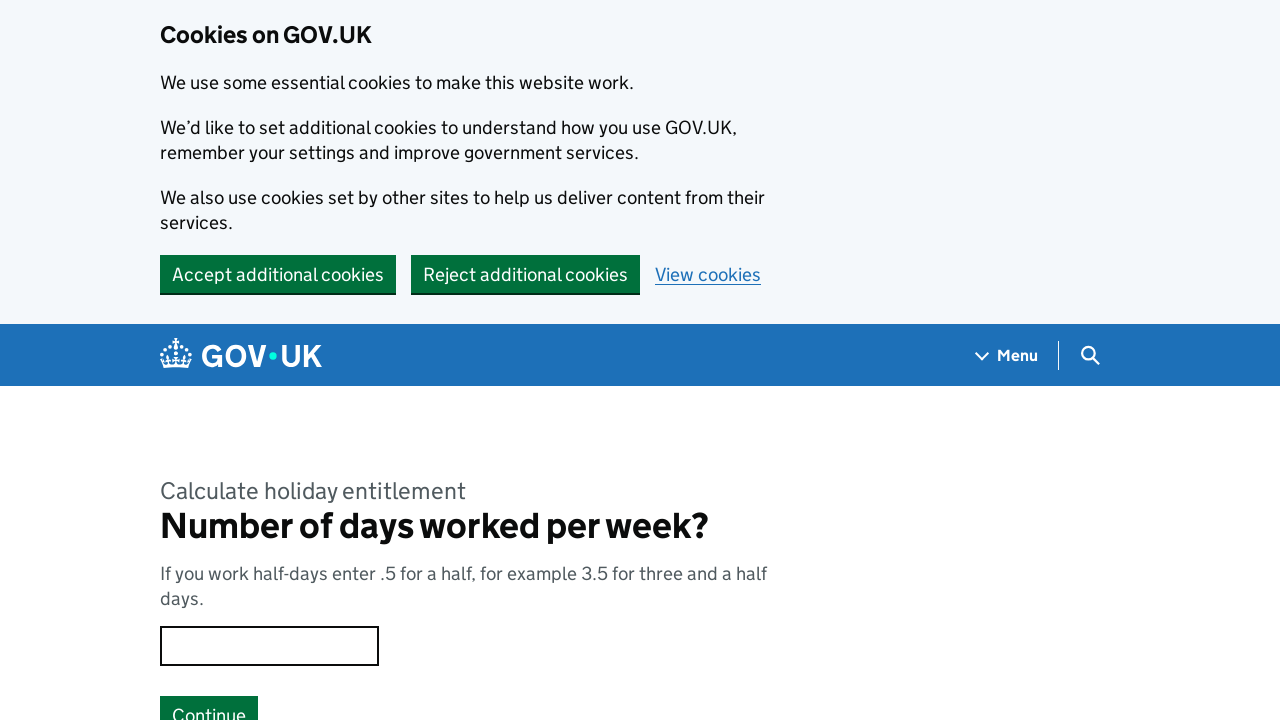

Filled in number of days worked per week field with '7' on input#response
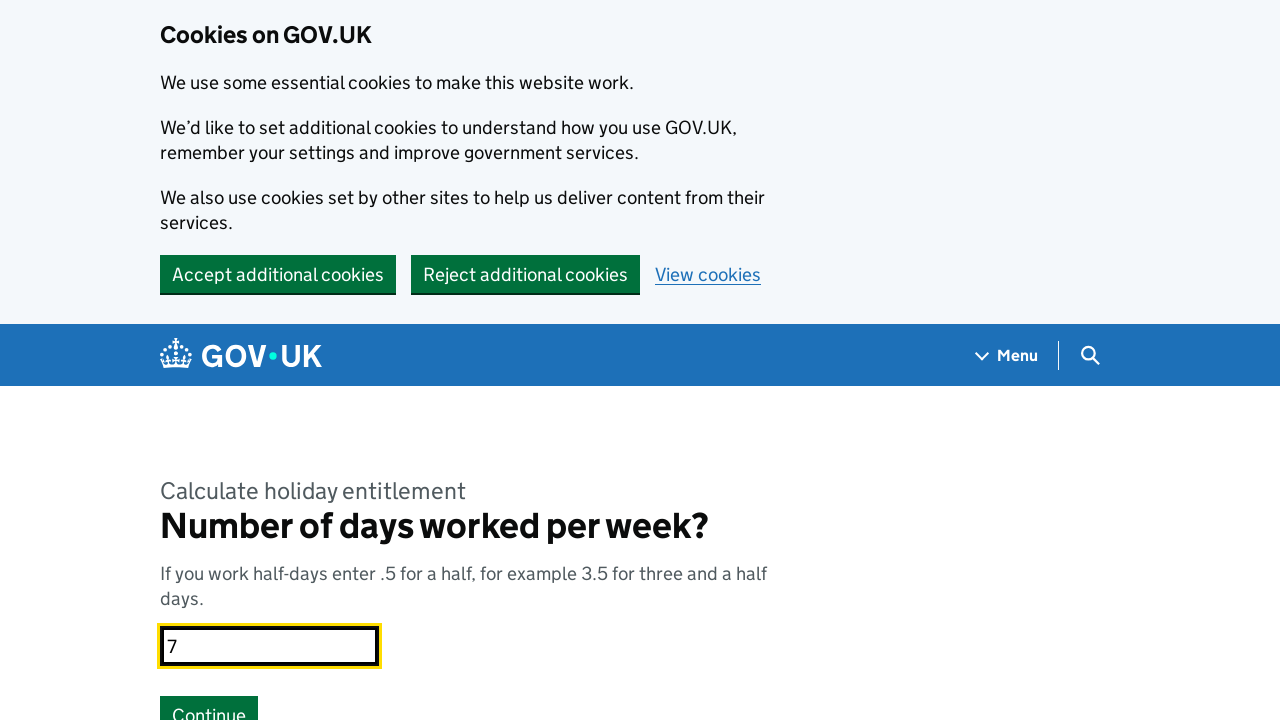

Clicked Continue button at (209, 701) on text=Continue
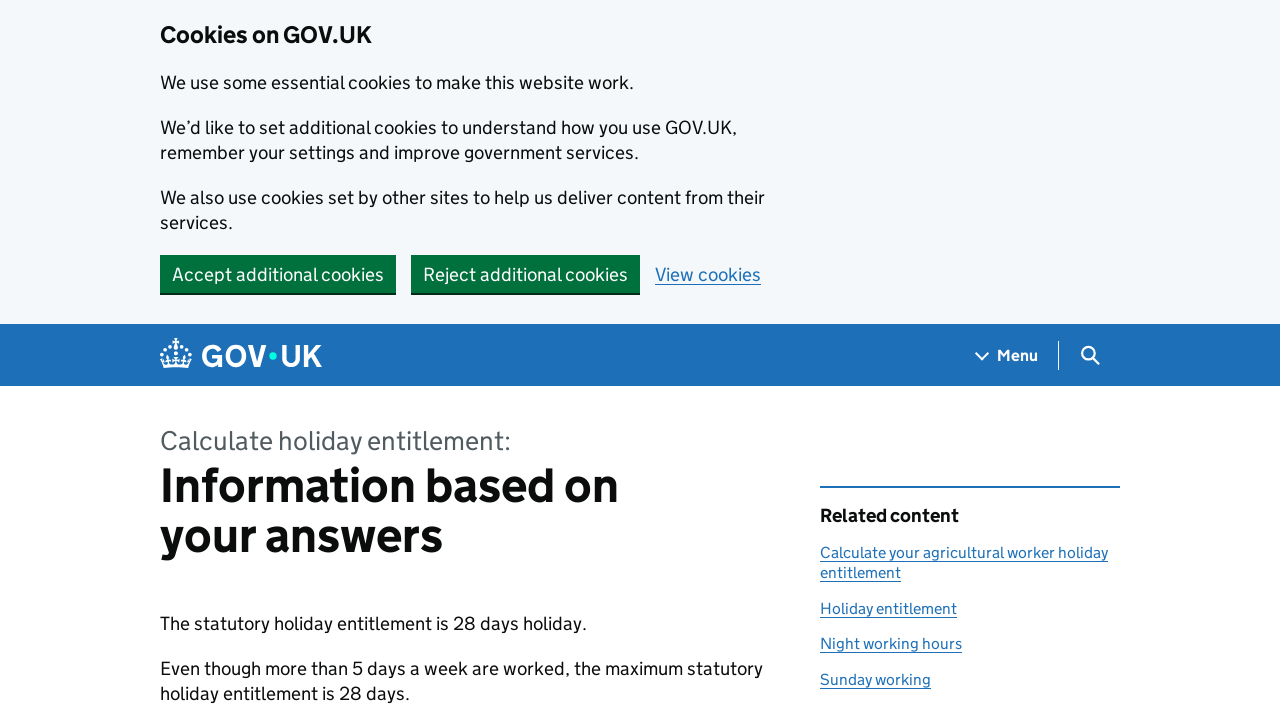

Navigation to results page completed
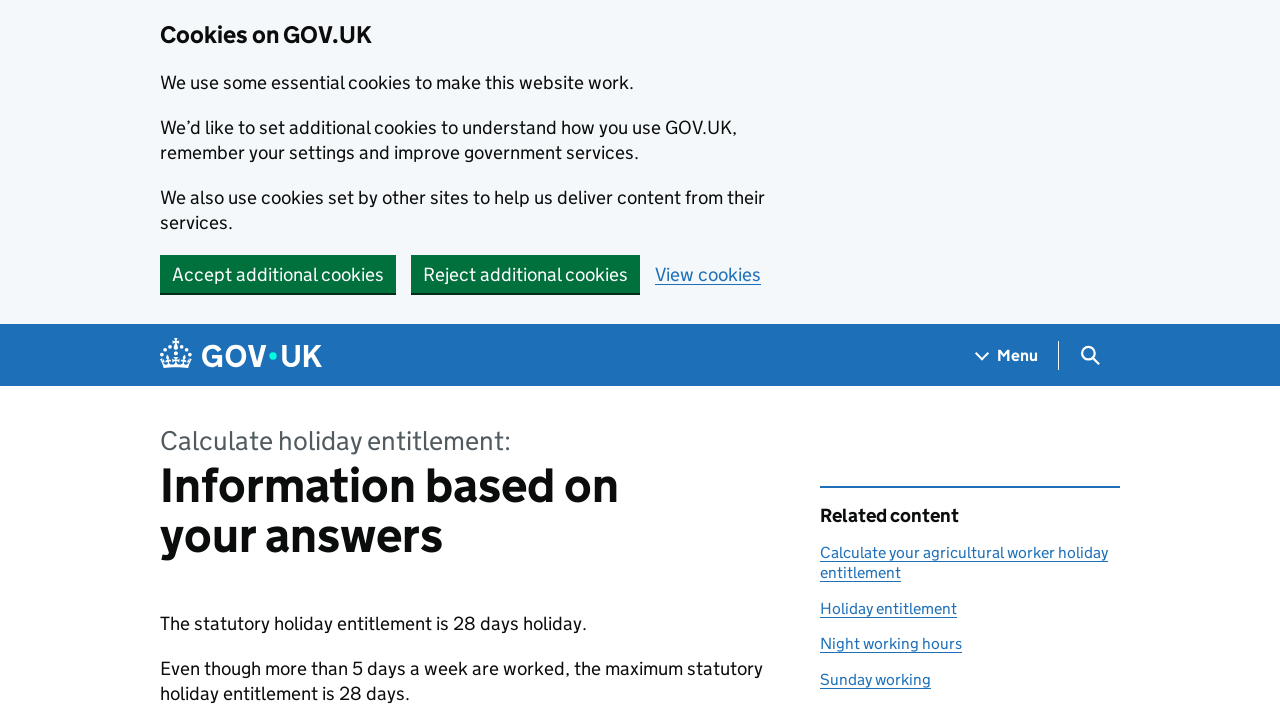

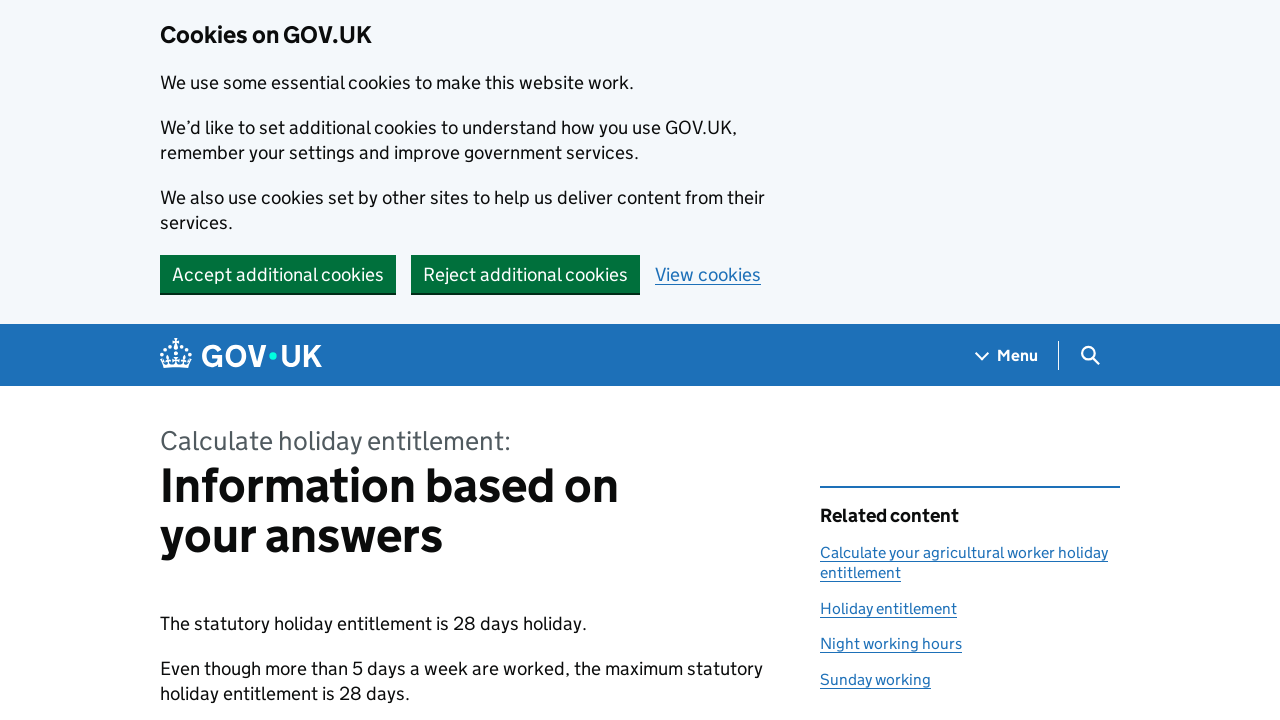